Tests adding todo items by creating two items and verifying they appear in the list

Starting URL: https://demo.playwright.dev/todomvc

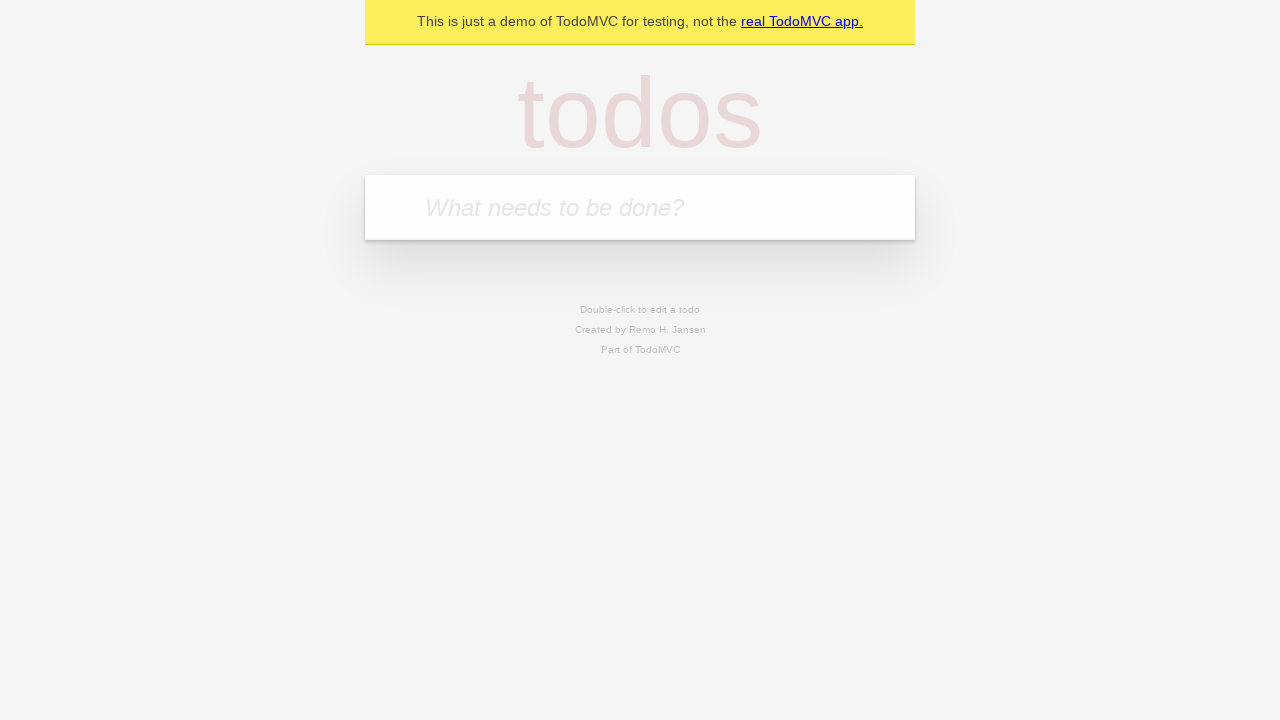

Filled todo input field with 'buy some cheese' on internal:attr=[placeholder="What needs to be done?"i]
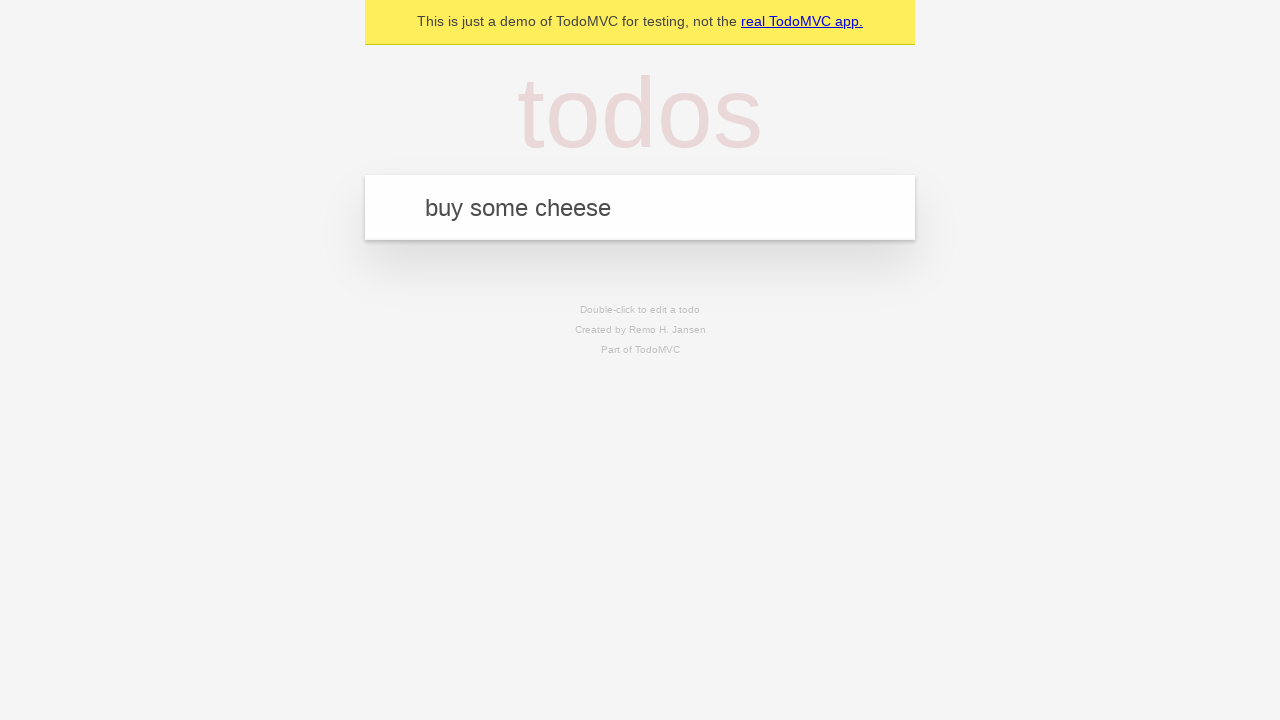

Pressed Enter to create first todo item on internal:attr=[placeholder="What needs to be done?"i]
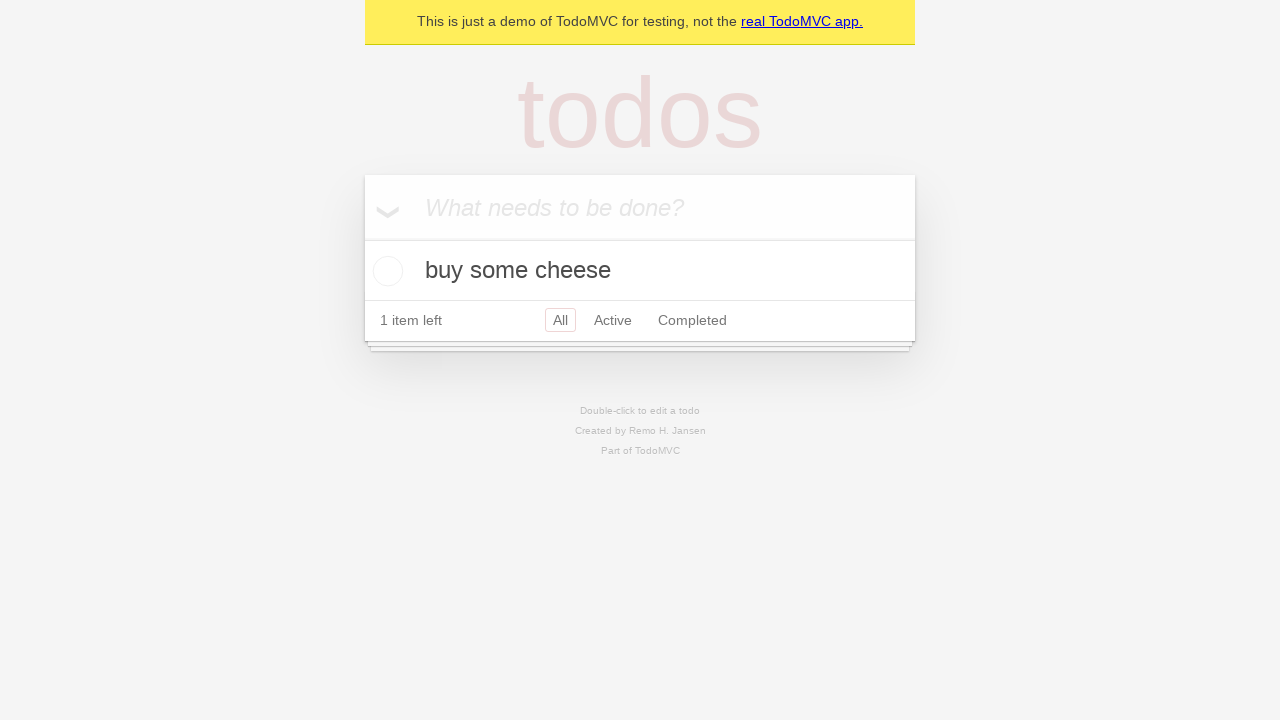

Waited for first todo item to appear
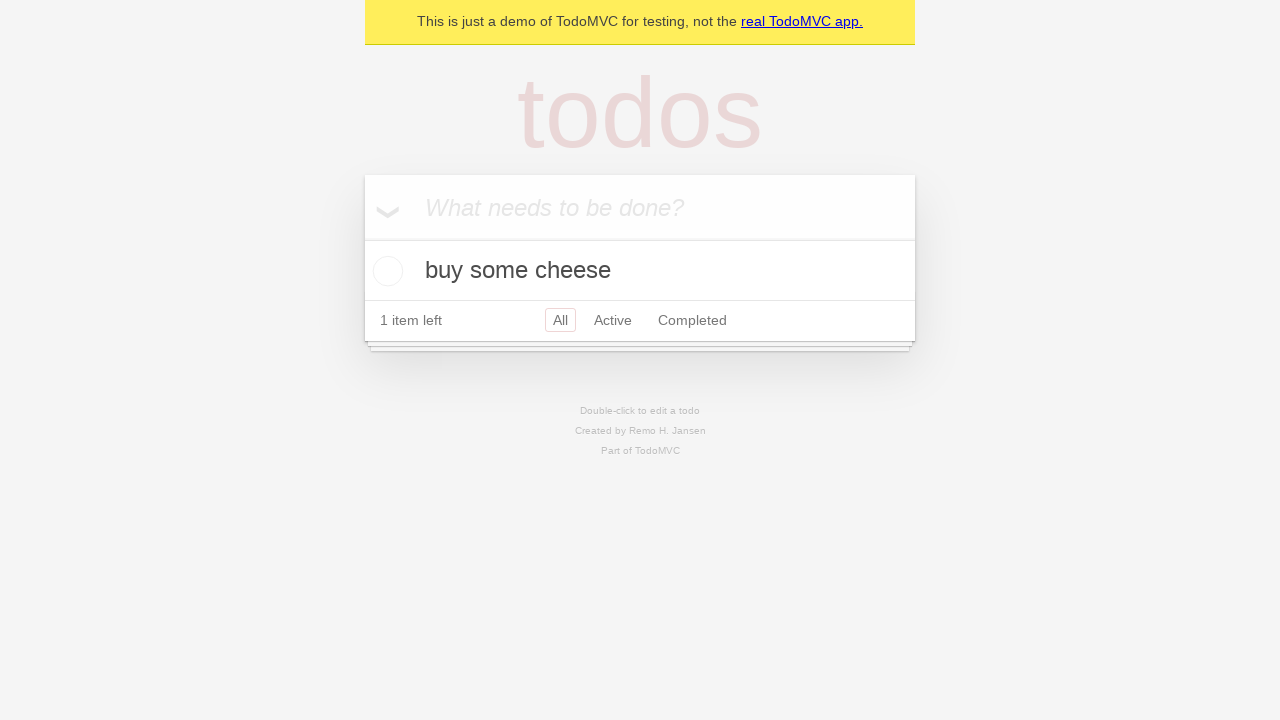

Filled todo input field with 'feed the cat' on internal:attr=[placeholder="What needs to be done?"i]
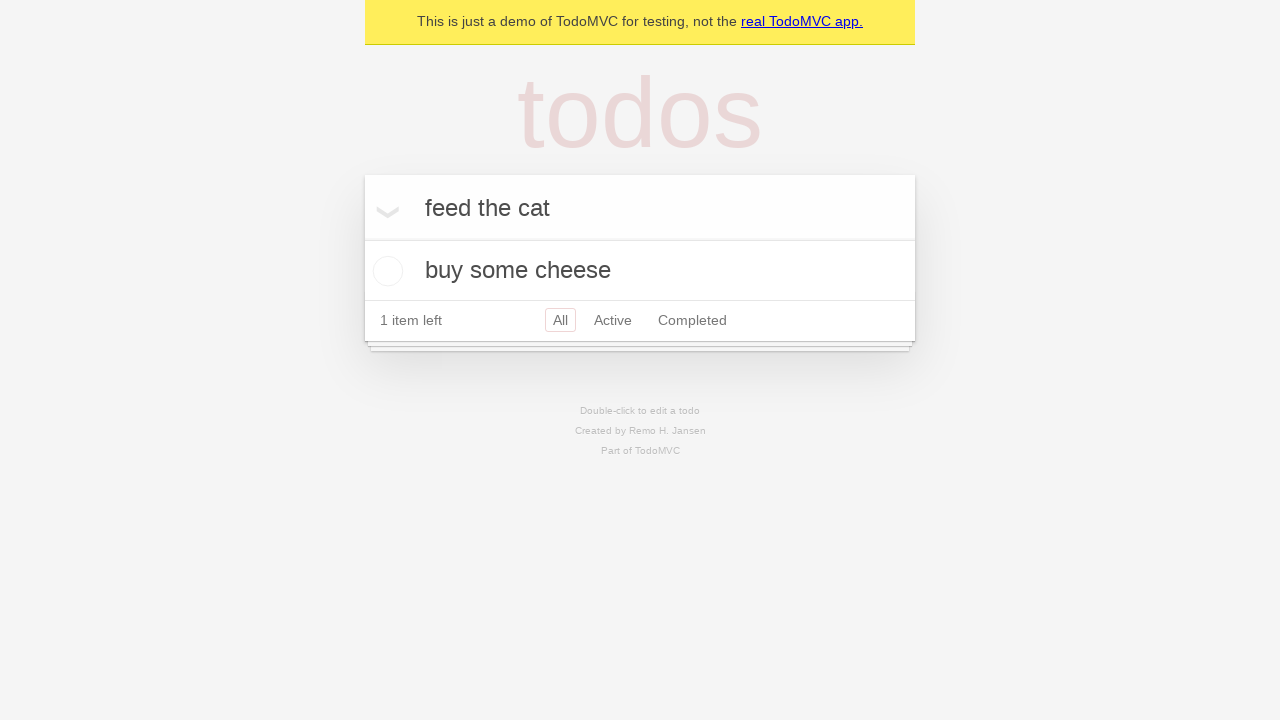

Pressed Enter to create second todo item on internal:attr=[placeholder="What needs to be done?"i]
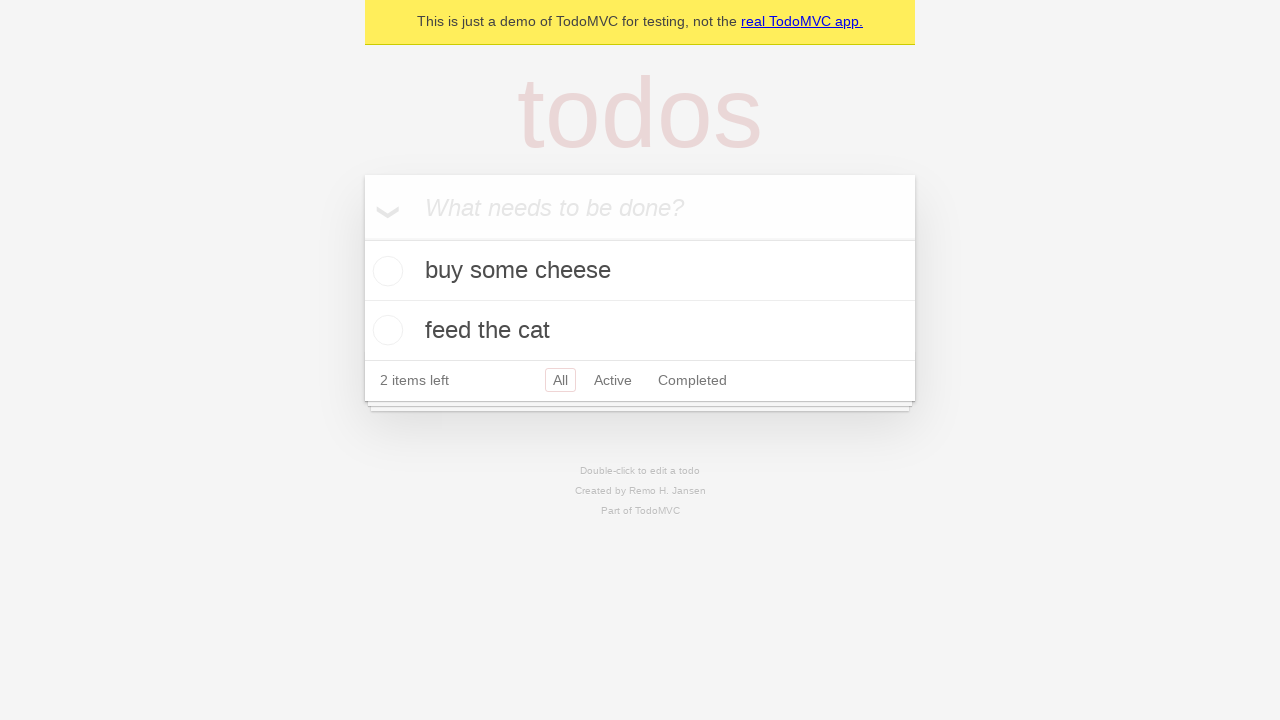

Waited for second todo item to appear in the list
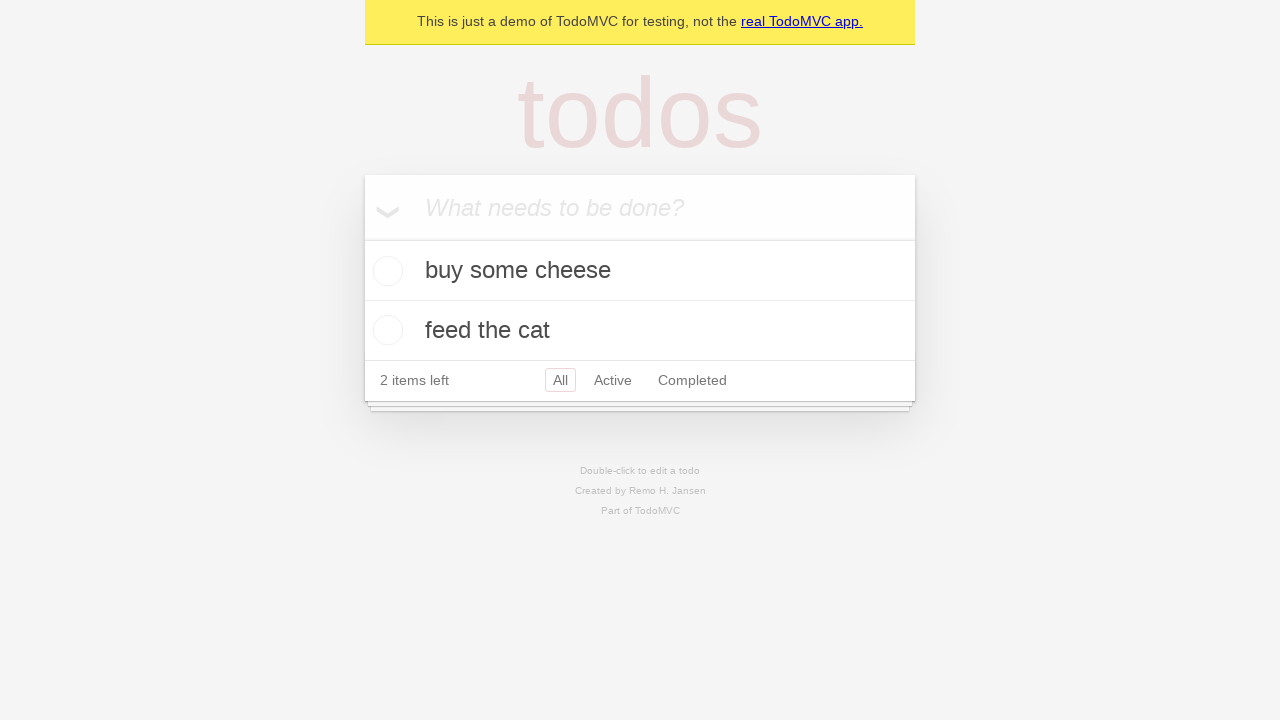

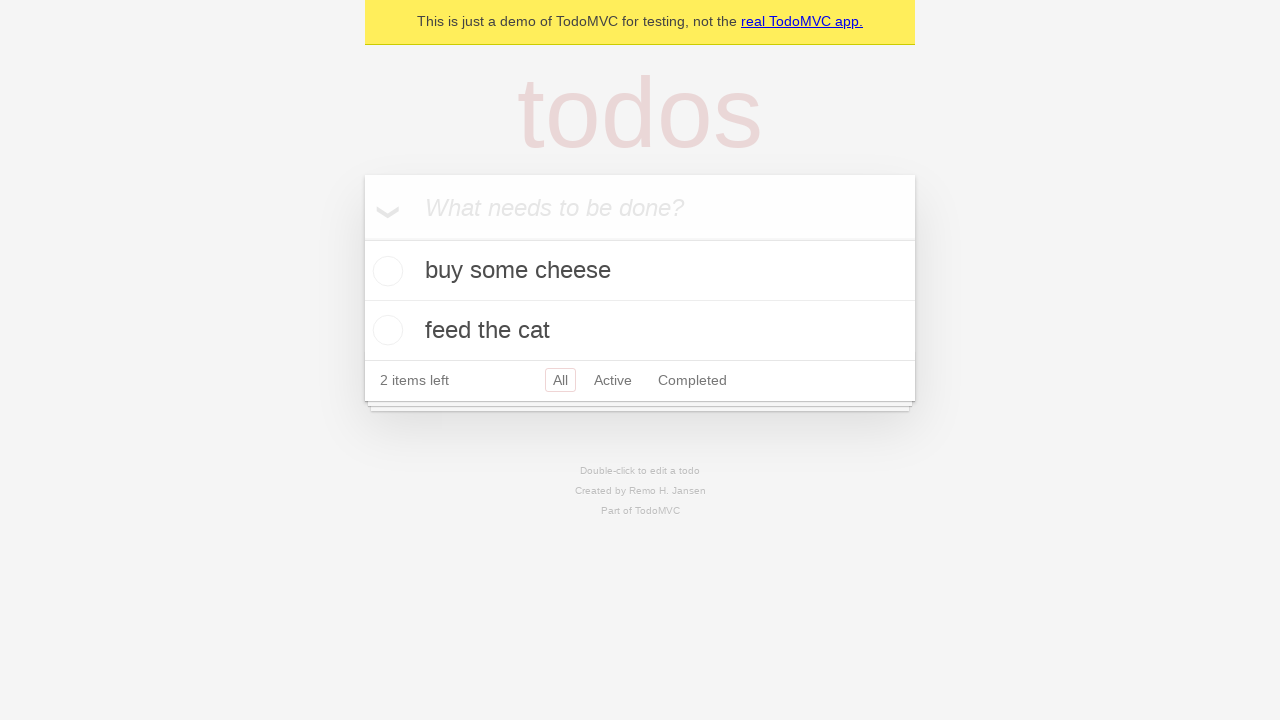